Tests JavaScript alert handling by triggering different types of alerts (simple, confirm, prompt) and interacting with them

Starting URL: https://the-internet.herokuapp.com/javascript_alerts

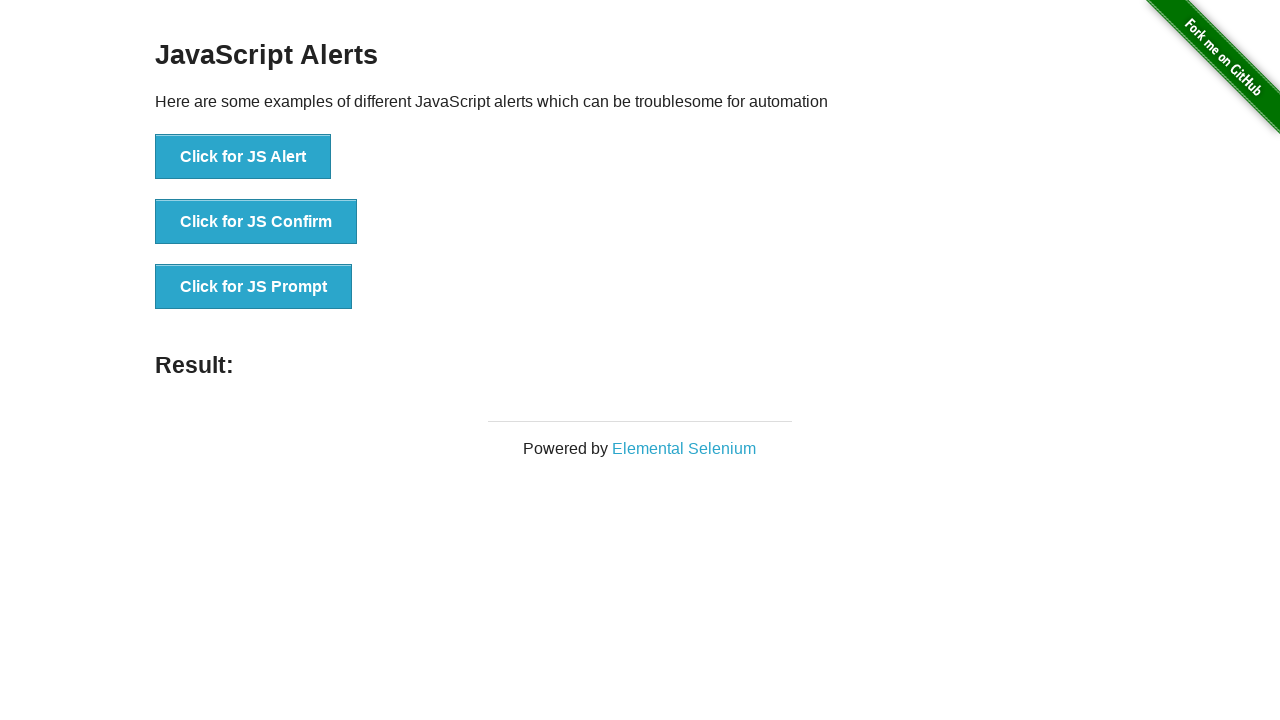

Clicked button to trigger simple alert at (243, 157) on xpath=.//*[@id='content']/div/ul/li[1]/button
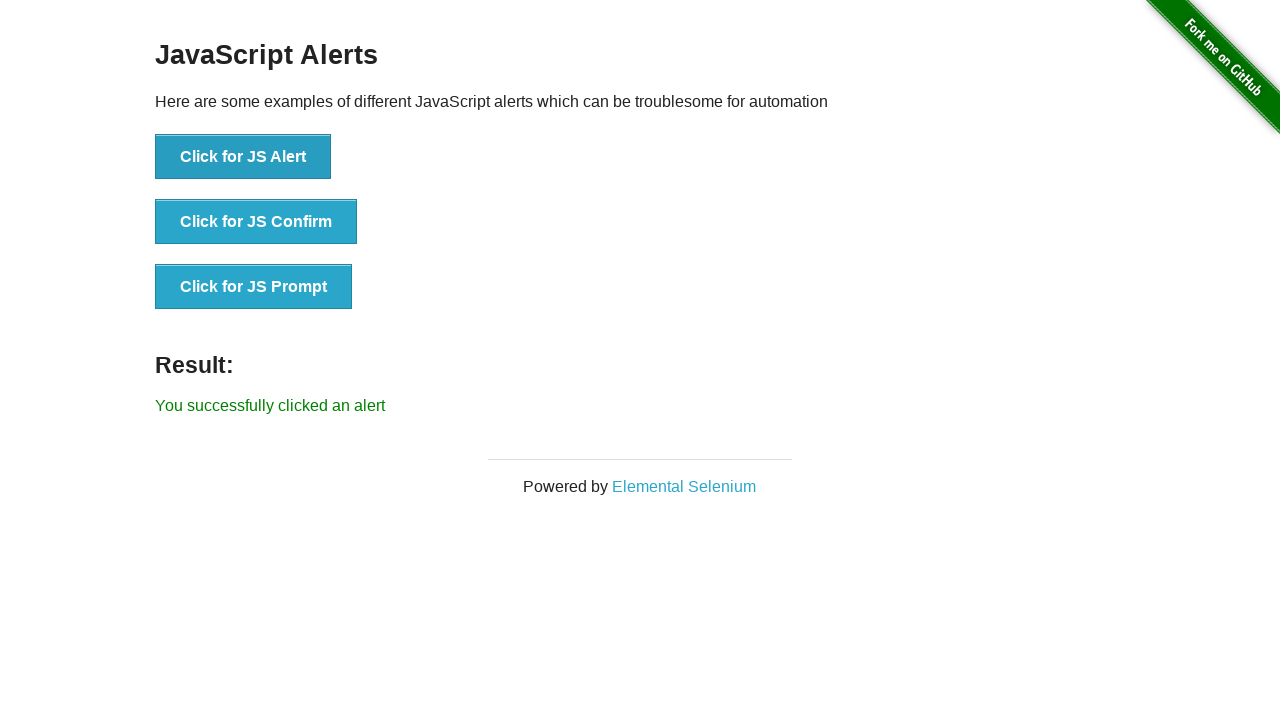

Set up dialog handler to accept simple alert
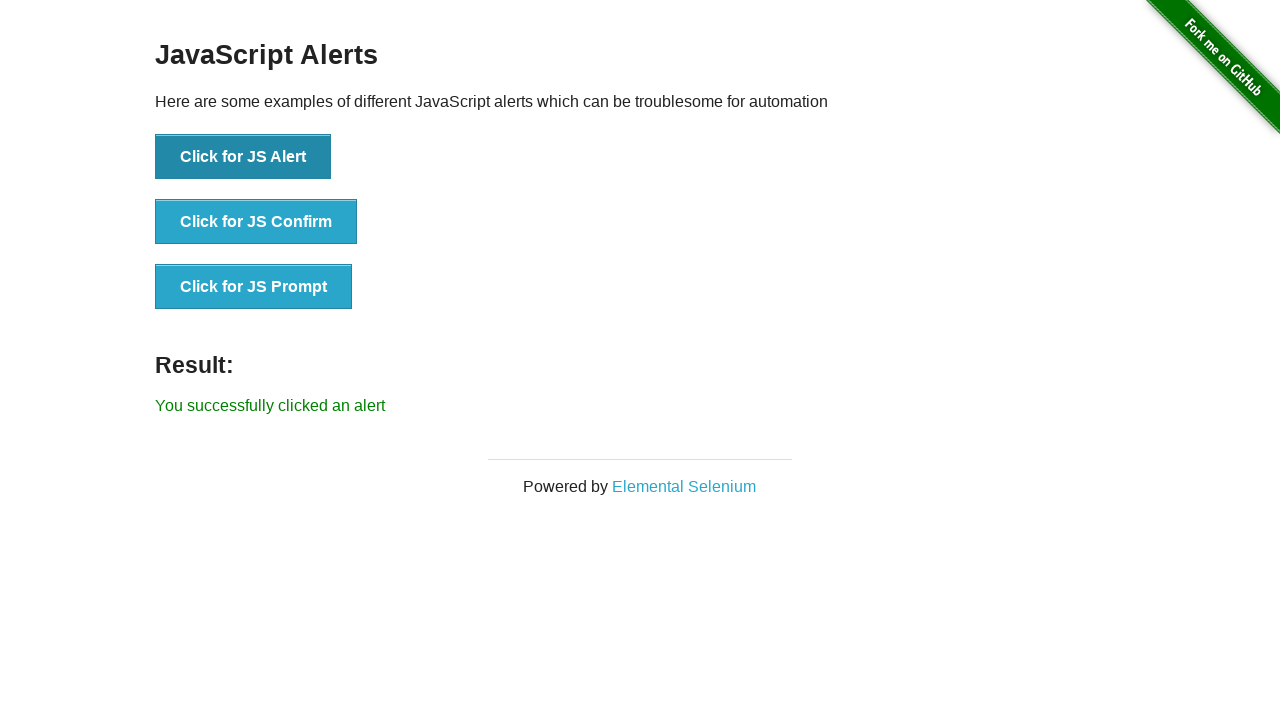

Clicked button to trigger confirm alert (will accept) at (256, 222) on xpath=.//*[@id='content']/div/ul/li[2]/button
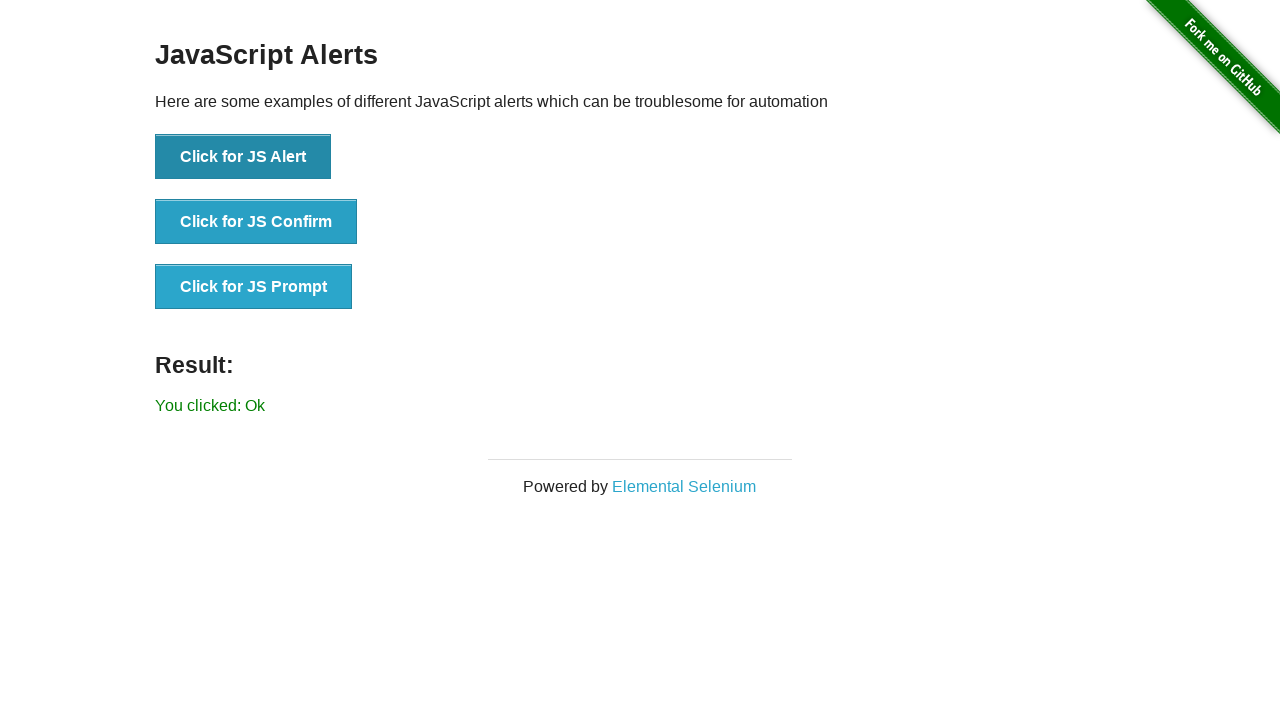

Clicked button to trigger confirm alert again (will dismiss) at (256, 222) on xpath=.//*[@id='content']/div/ul/li[2]/button
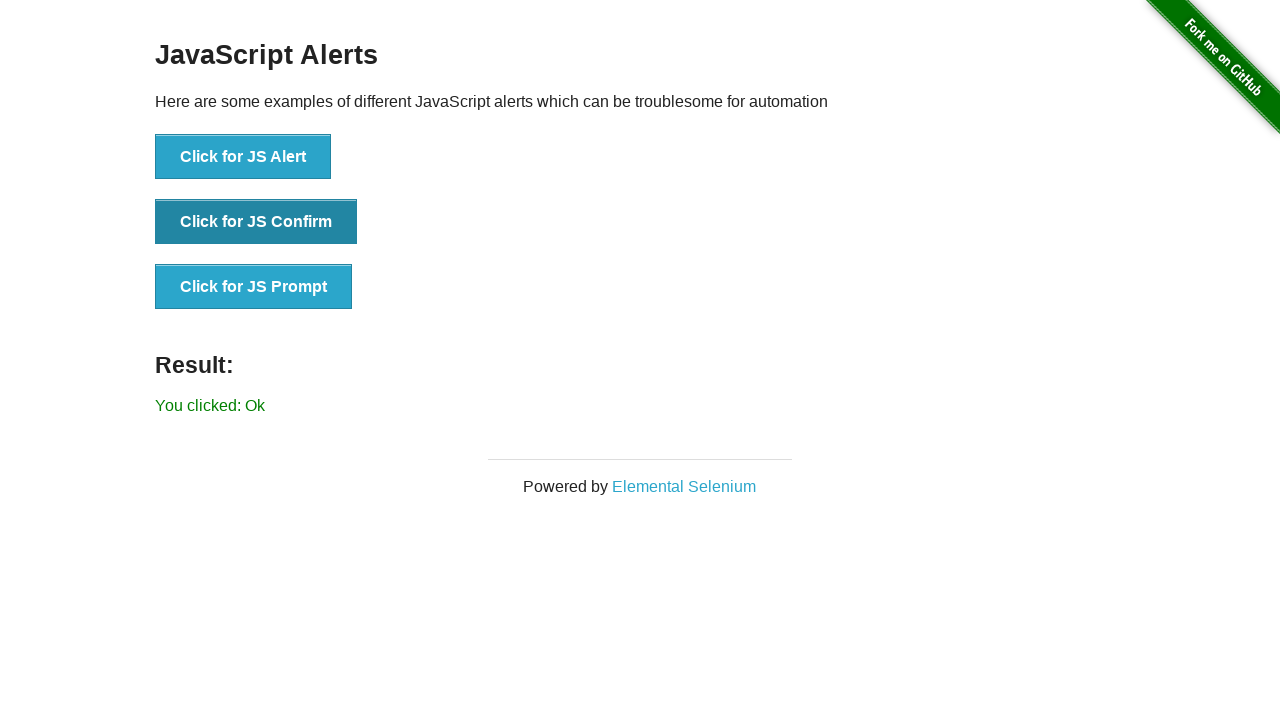

Set up dialog handler to dismiss the confirm alert
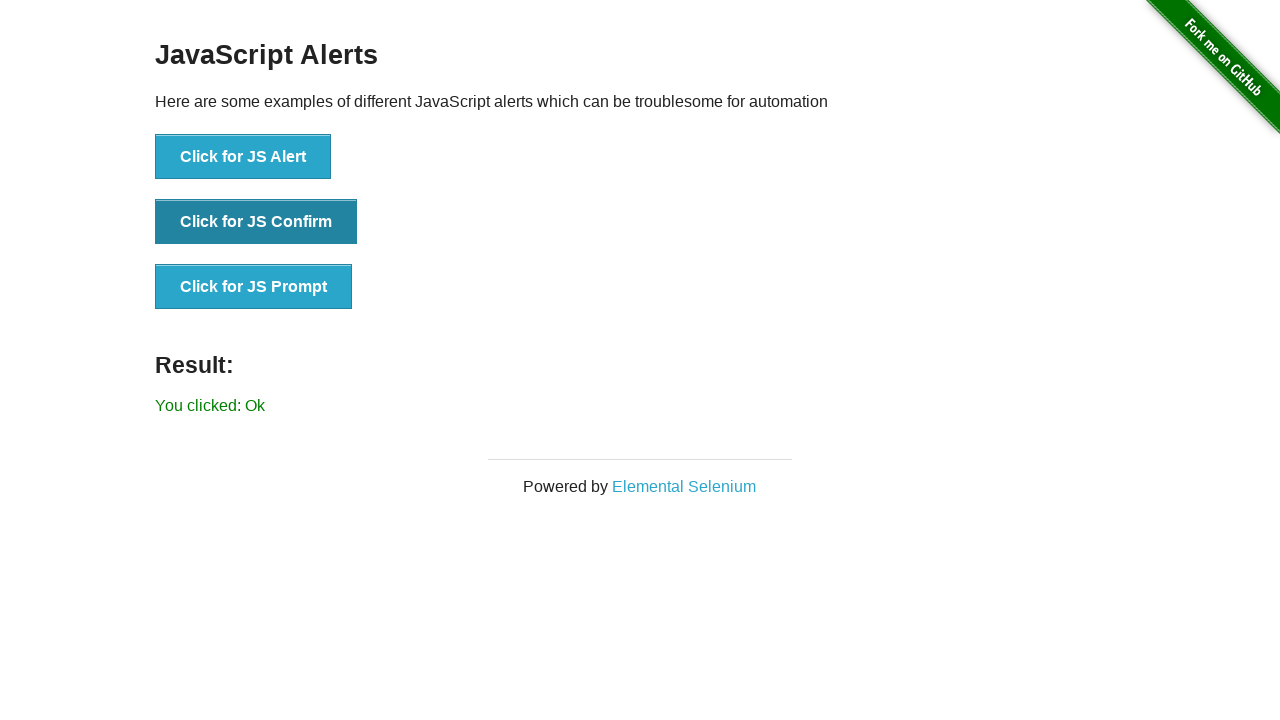

Clicked button to trigger prompt alert at (254, 287) on xpath=.//*[@id='content']/div/ul/li[3]/button
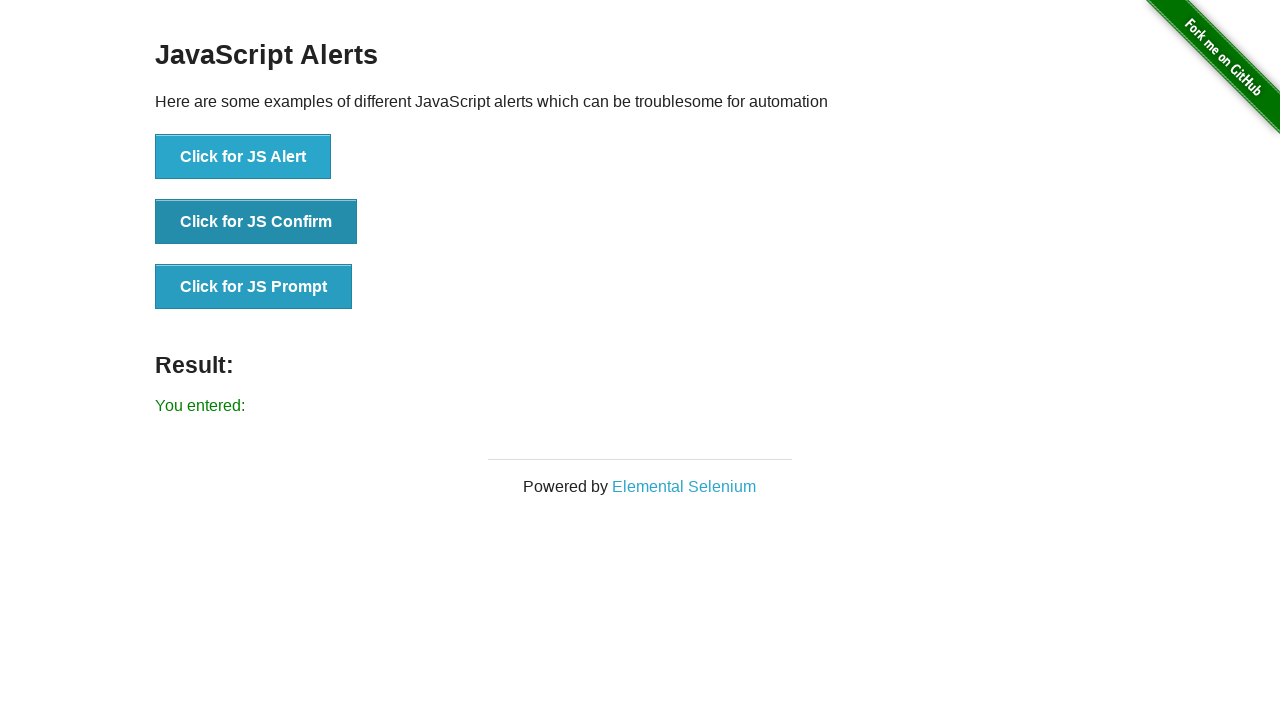

Set up dialog handler to accept prompt alert with text 'Hola hola super hola'
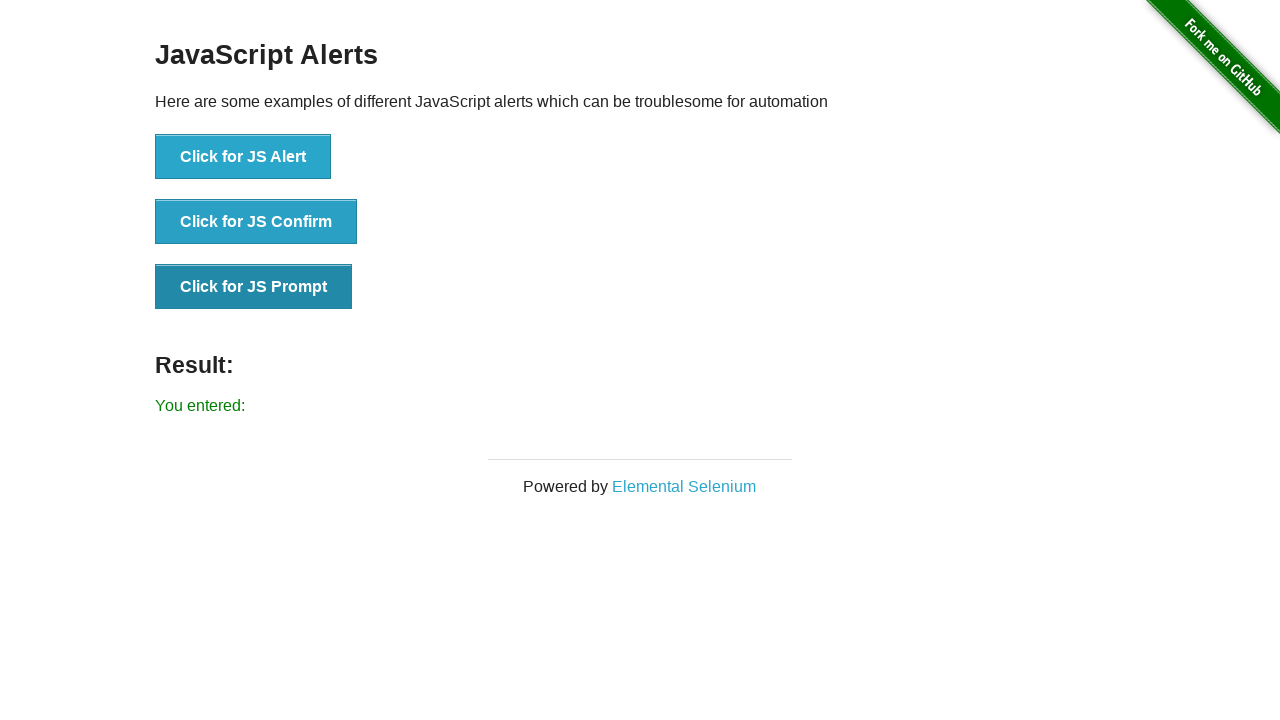

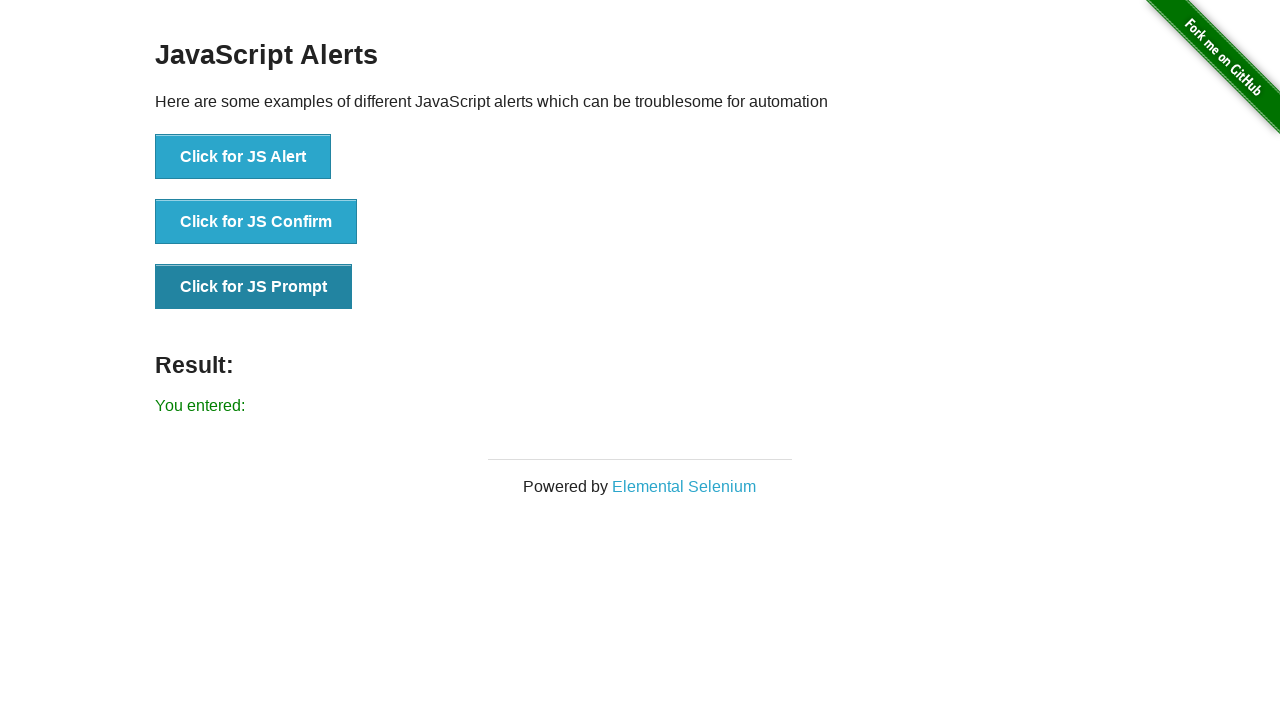